Tests adding todo items to a TodoMVC application by filling in the input field and pressing Enter, then verifying the items appear in the list.

Starting URL: https://demo.playwright.dev/todomvc

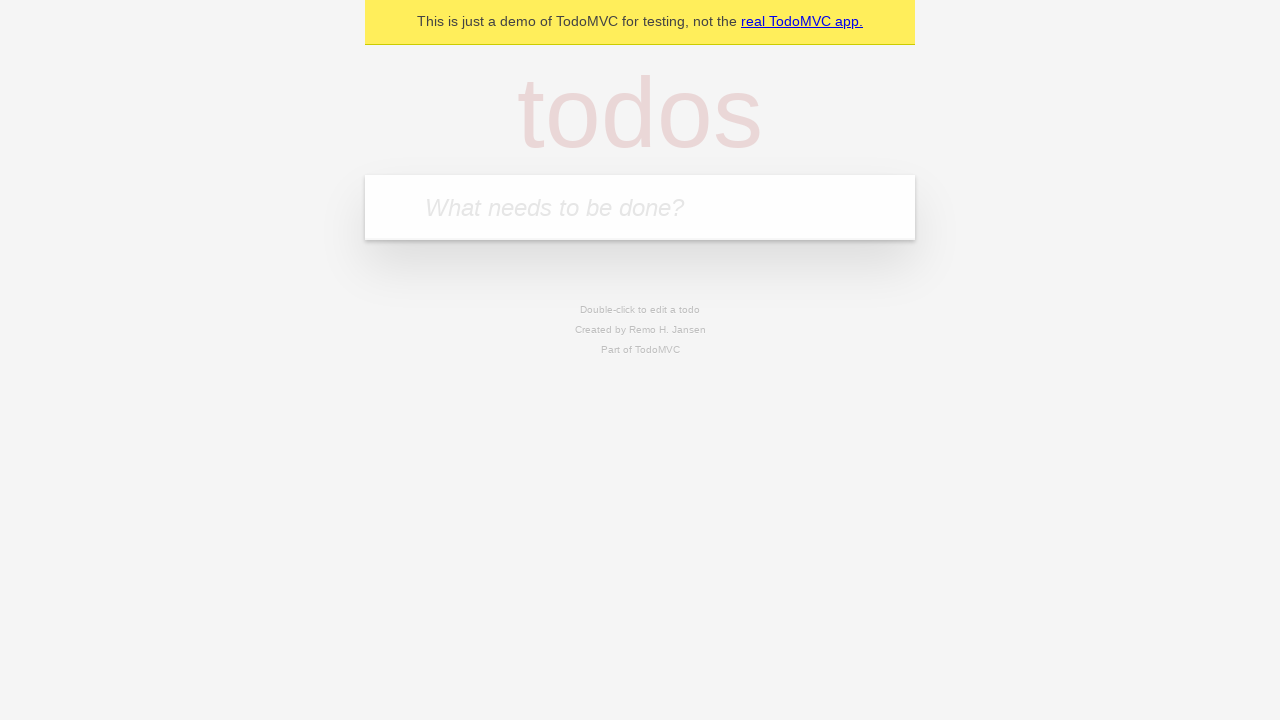

Navigated to TodoMVC application
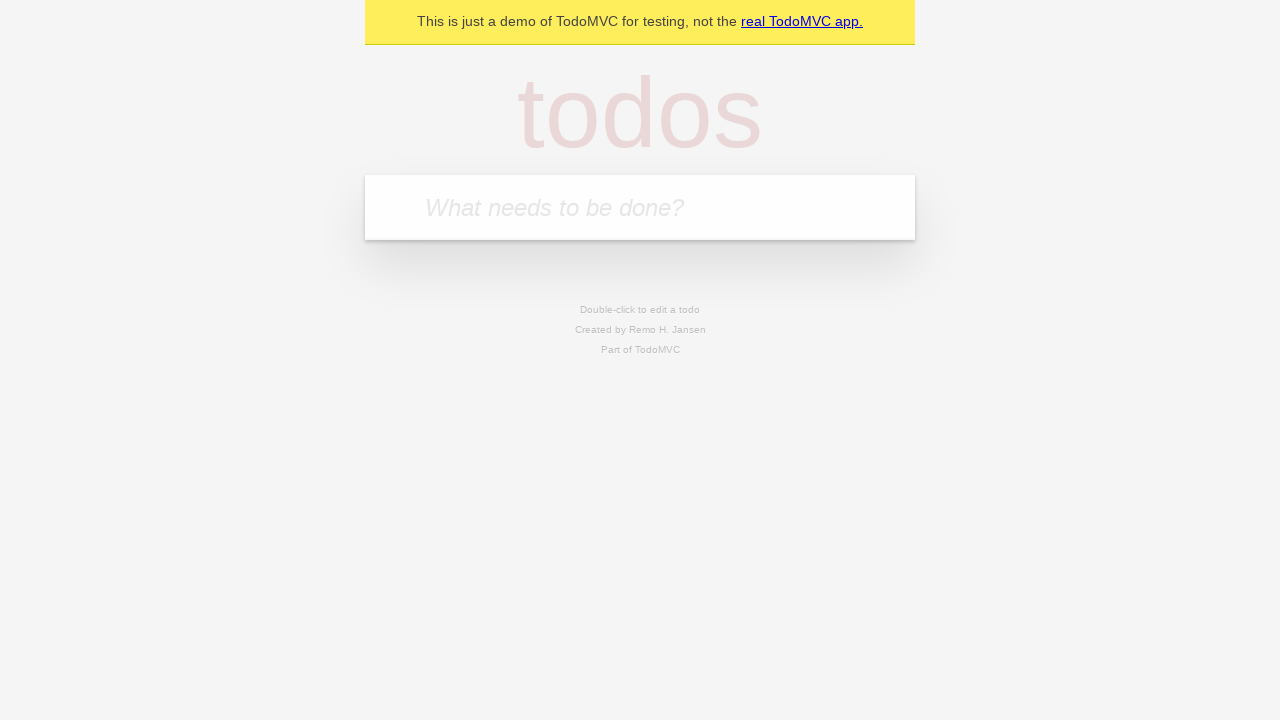

Filled input field with first todo item 'buy some cheese' on .new-todo
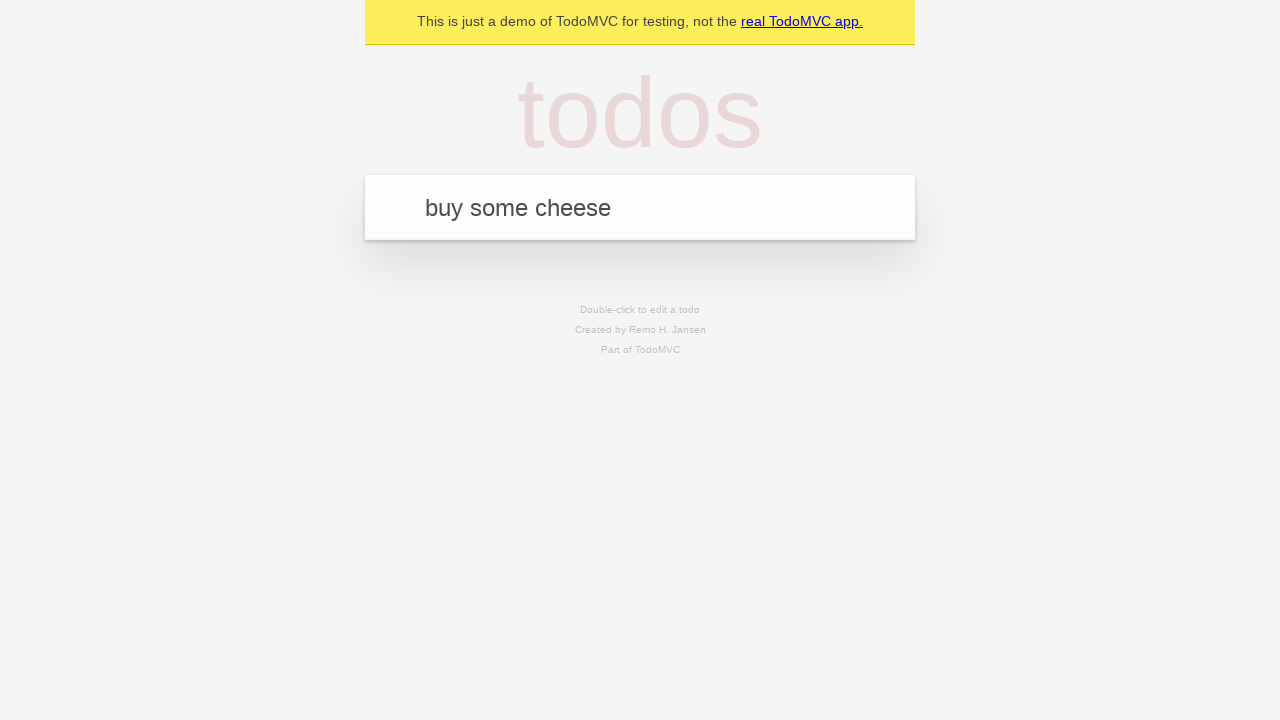

Pressed Enter to add first todo item on .new-todo
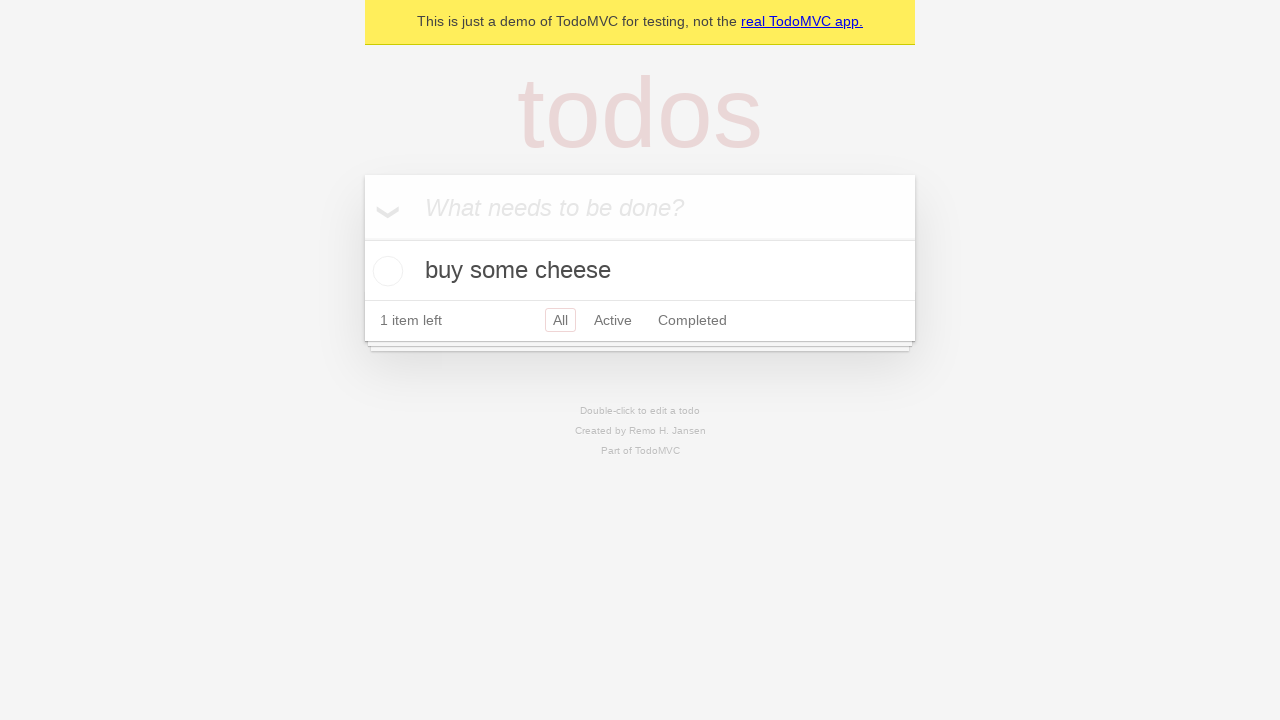

First todo item appeared in the list
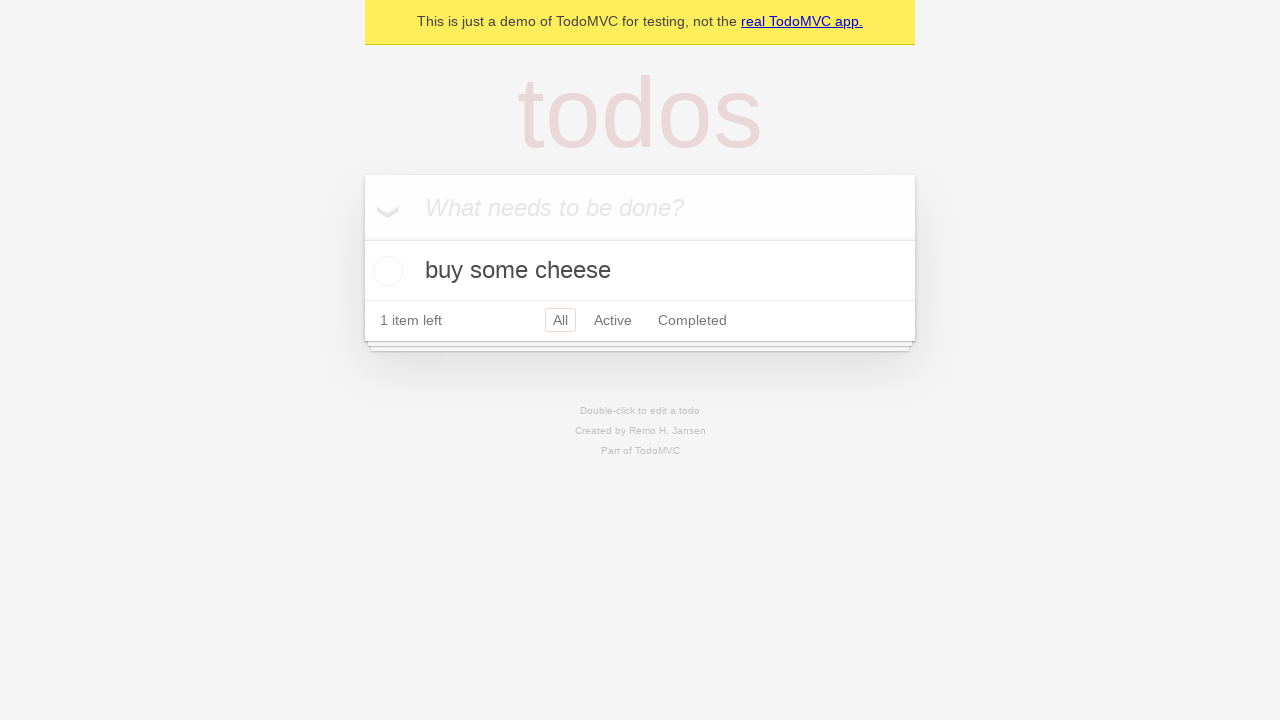

Filled input field with second todo item 'feed the cat' on .new-todo
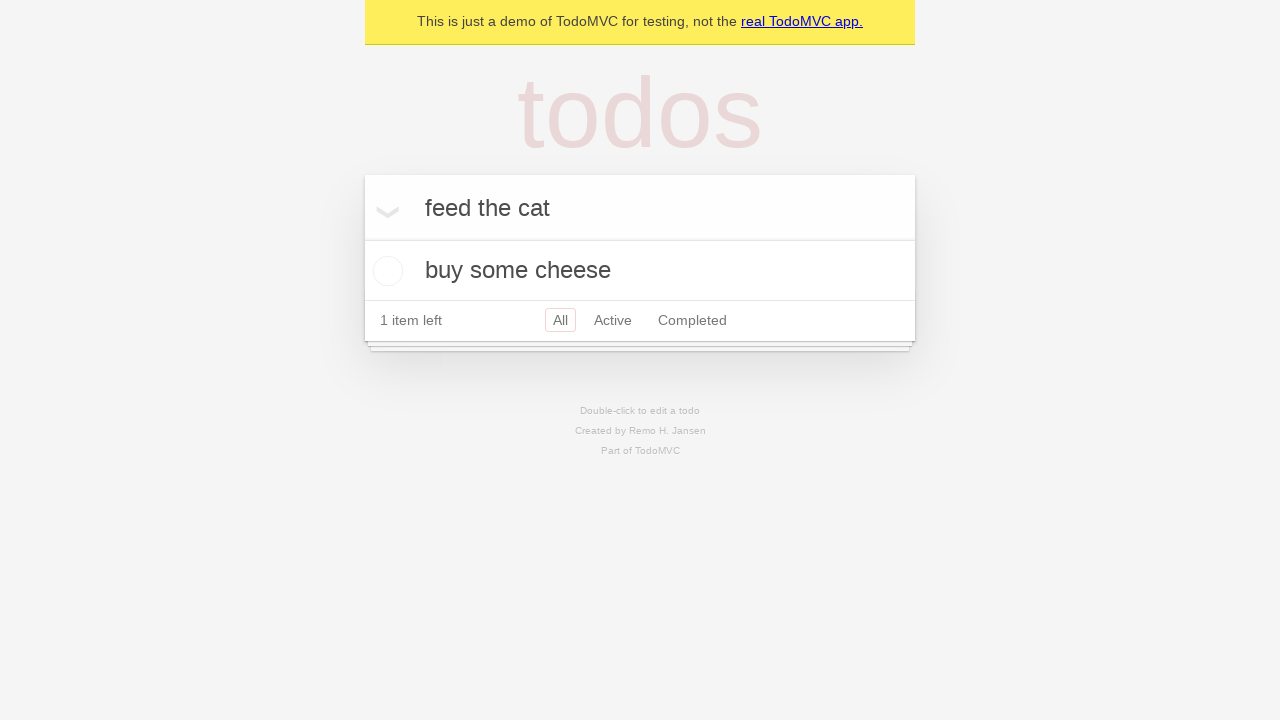

Pressed Enter to add second todo item on .new-todo
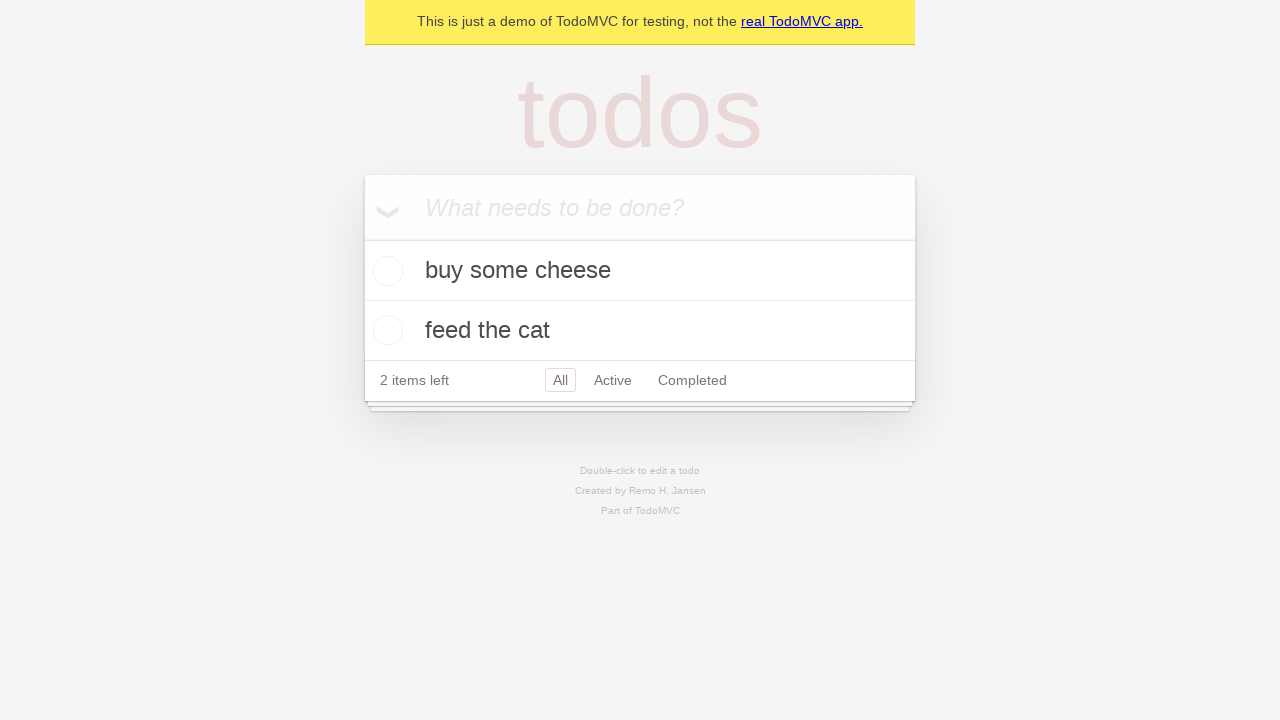

Both todo items are now visible in the list
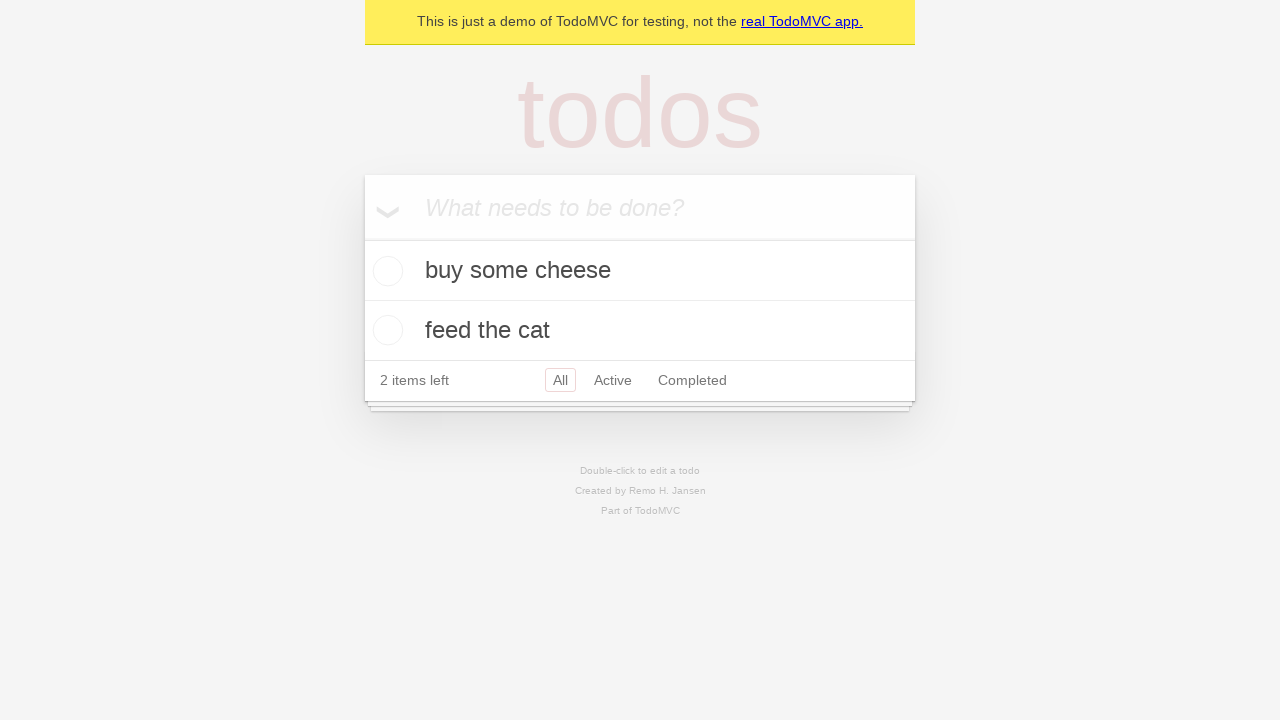

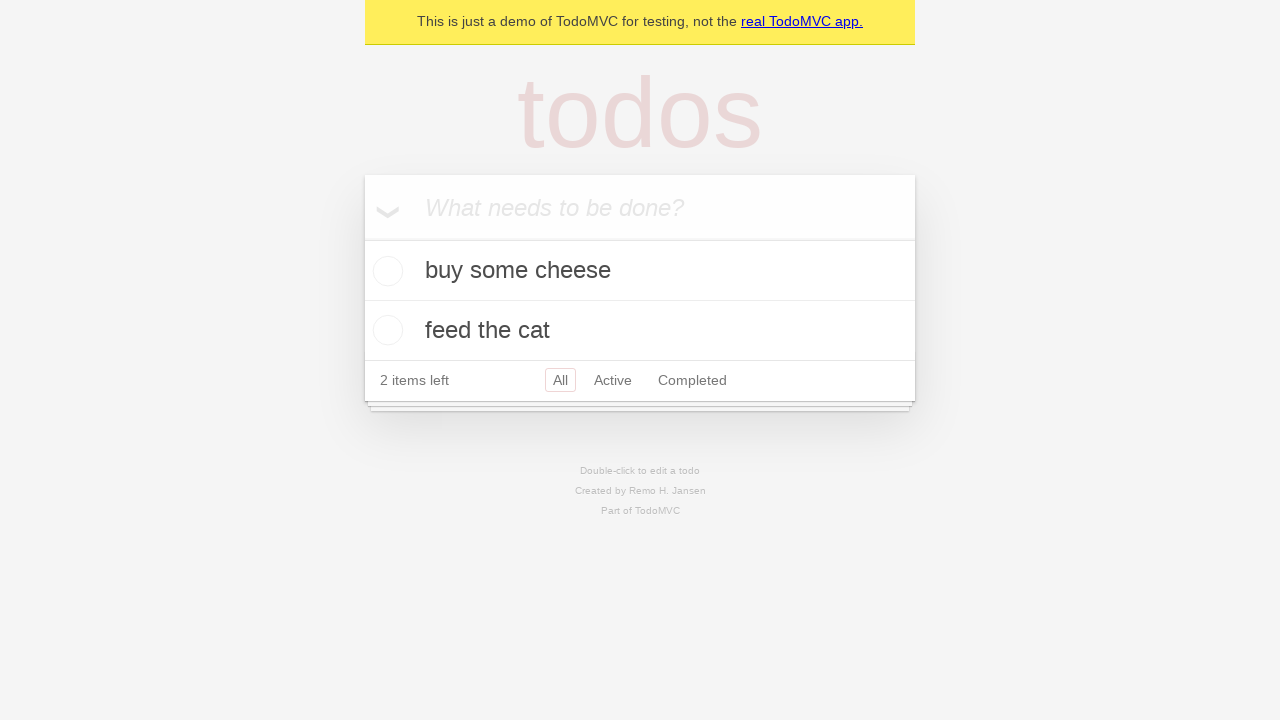